Tests adding a product to cart from the category page and then increasing the quantity in the cart

Starting URL: https://bivip.lt/

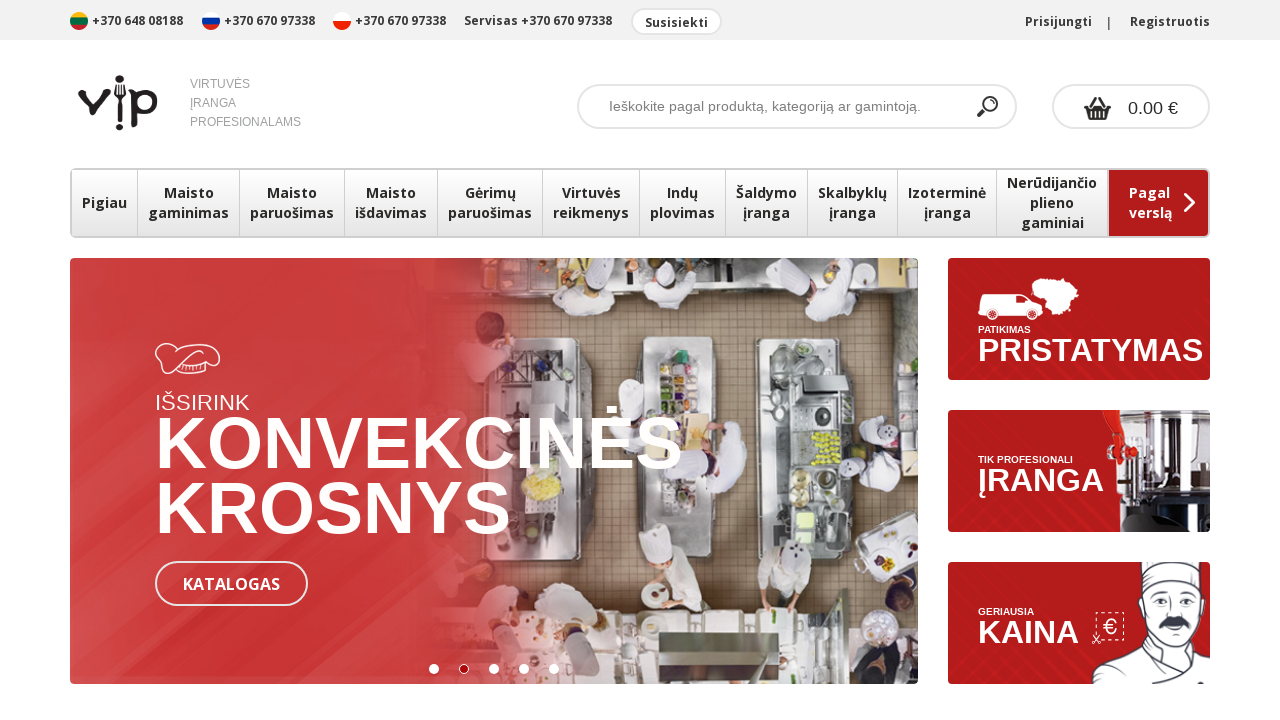

Clicked on food preparation category at (292, 203) on #product-categories > ul > li:nth-child(3) > a
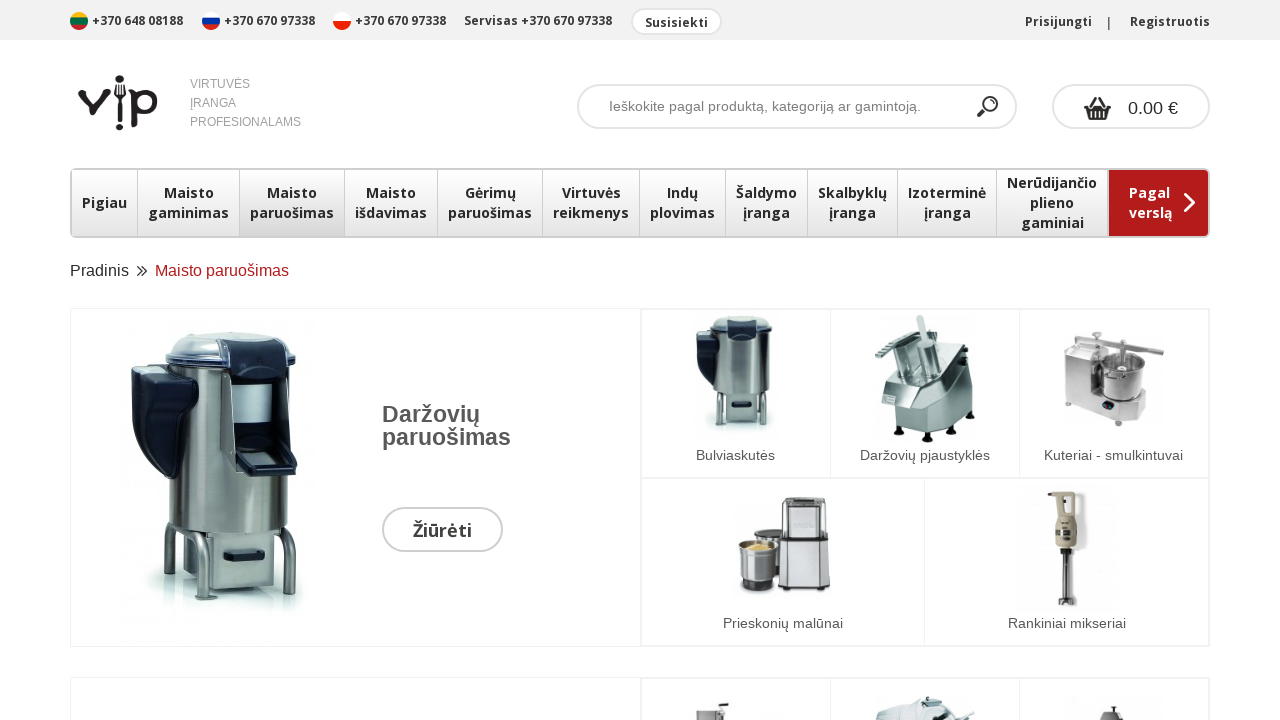

Vegetable slicers subcategory selector is available
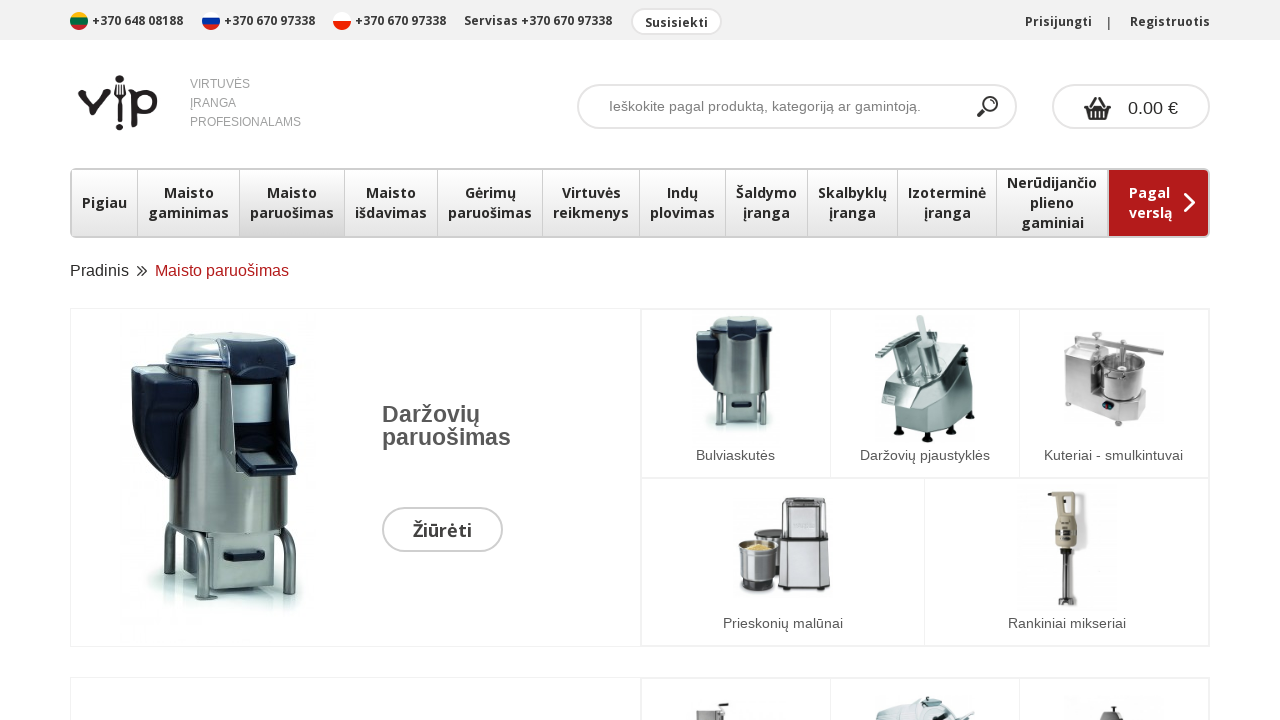

Clicked on vegetable slicers subcategory at (925, 455) on #category-inner div:nth-child(2) div div div:nth-child(2) div:nth-child(1) div:n
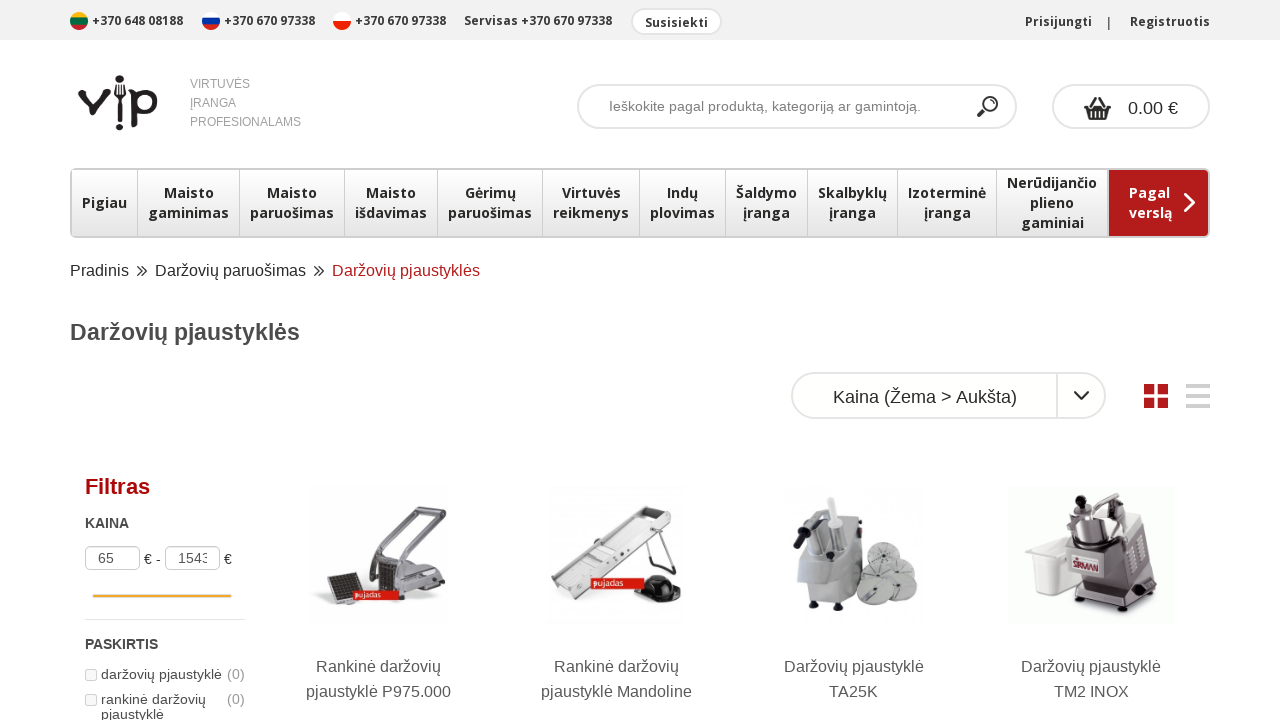

Products loaded in category page
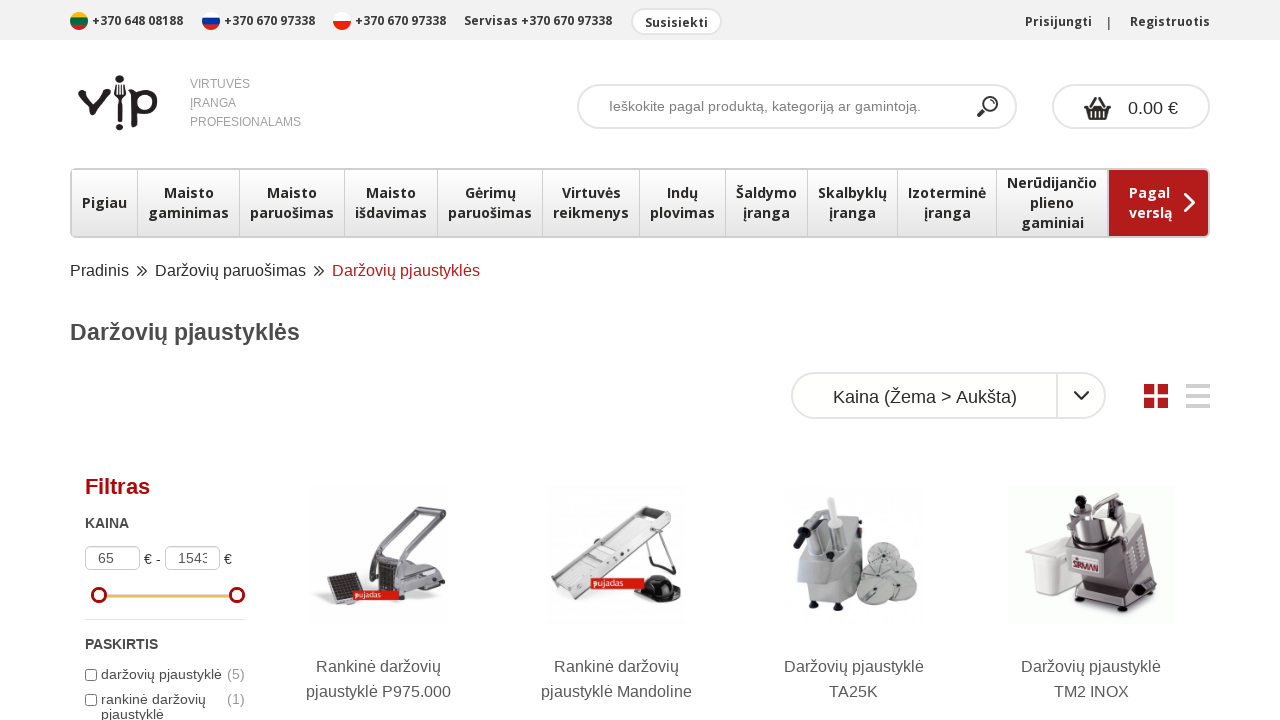

Clicked add to cart button for first product at (379, 360) on #mfilter-content-container .row-products div:nth-child(1) .info button
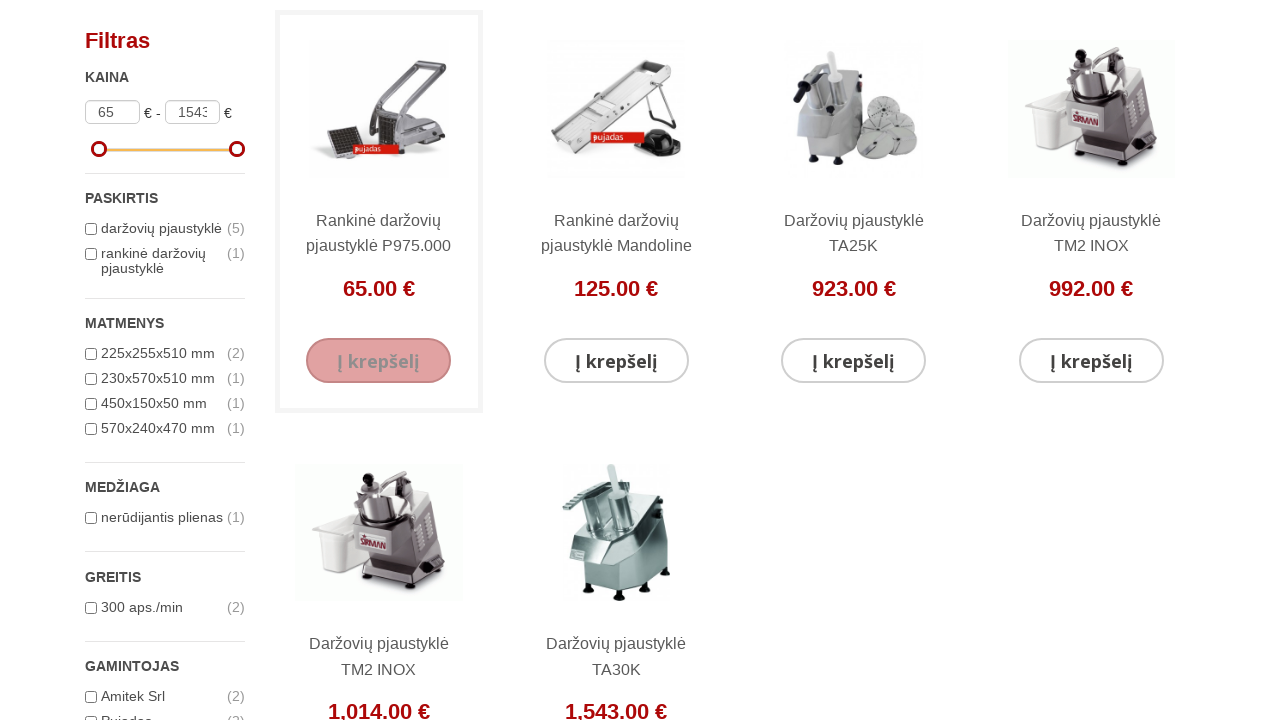

Waited 1 second for cart update
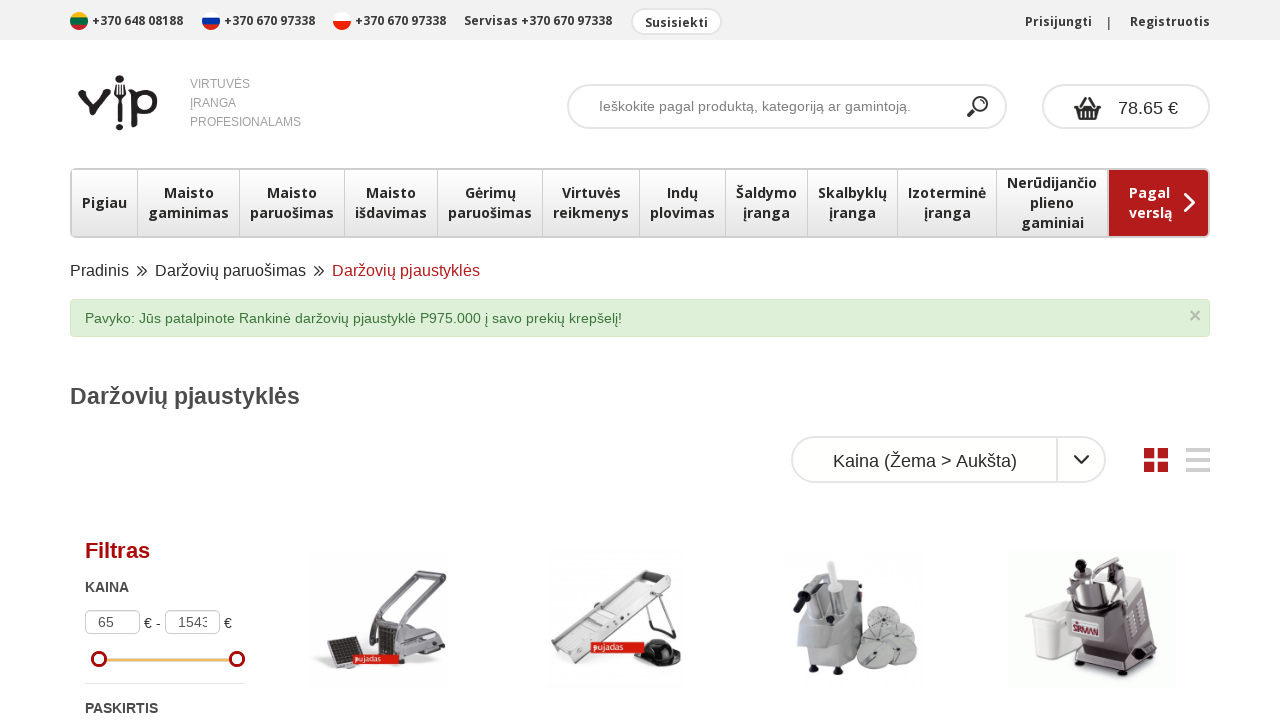

Clicked on cart icon to view cart at (1126, 106) on #cart
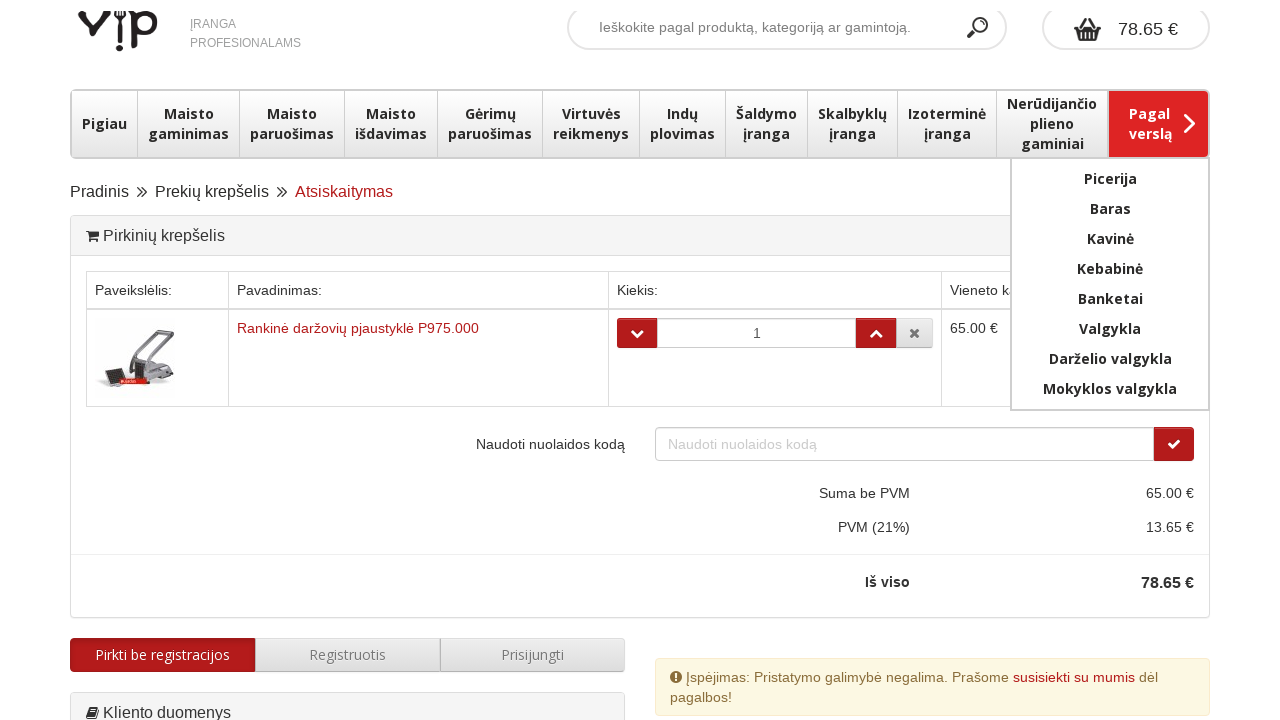

Cart opened and product is visible in cart
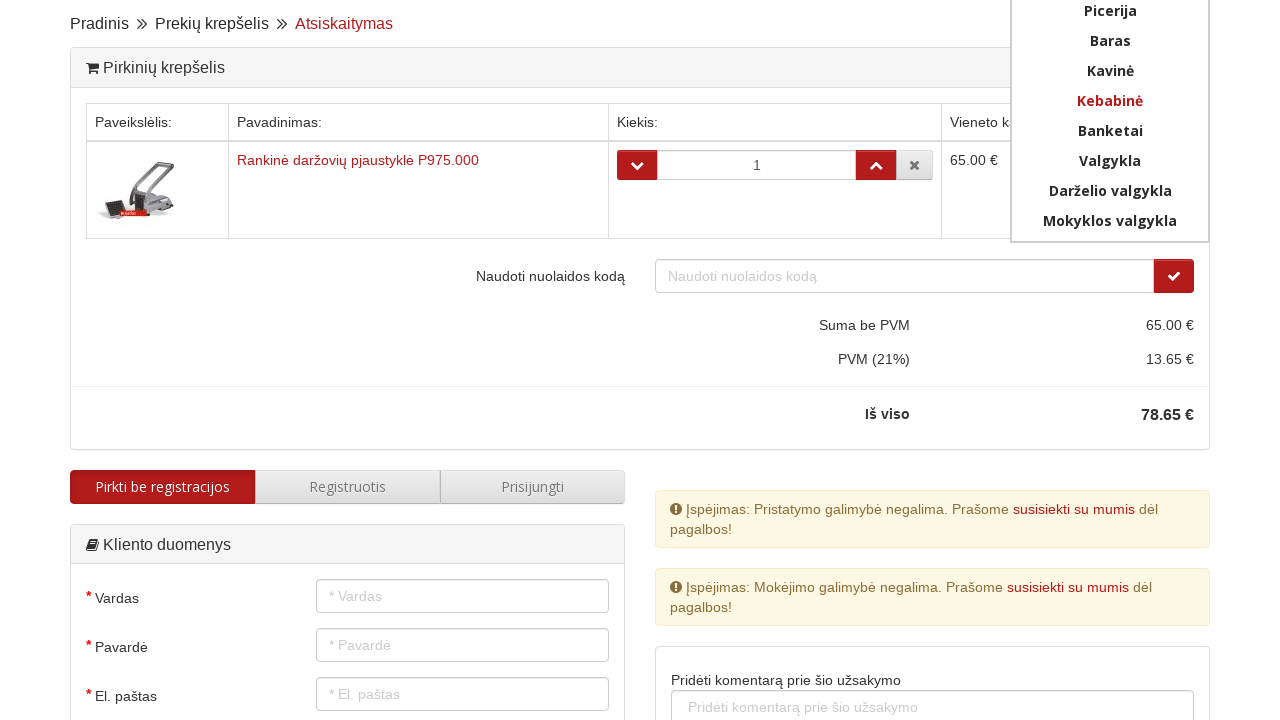

Clicked increase quantity button to raise product quantity at (876, 165) on #cart_view .qc-checkout-product table tbody tr td.qc-quantity div span:nth-child
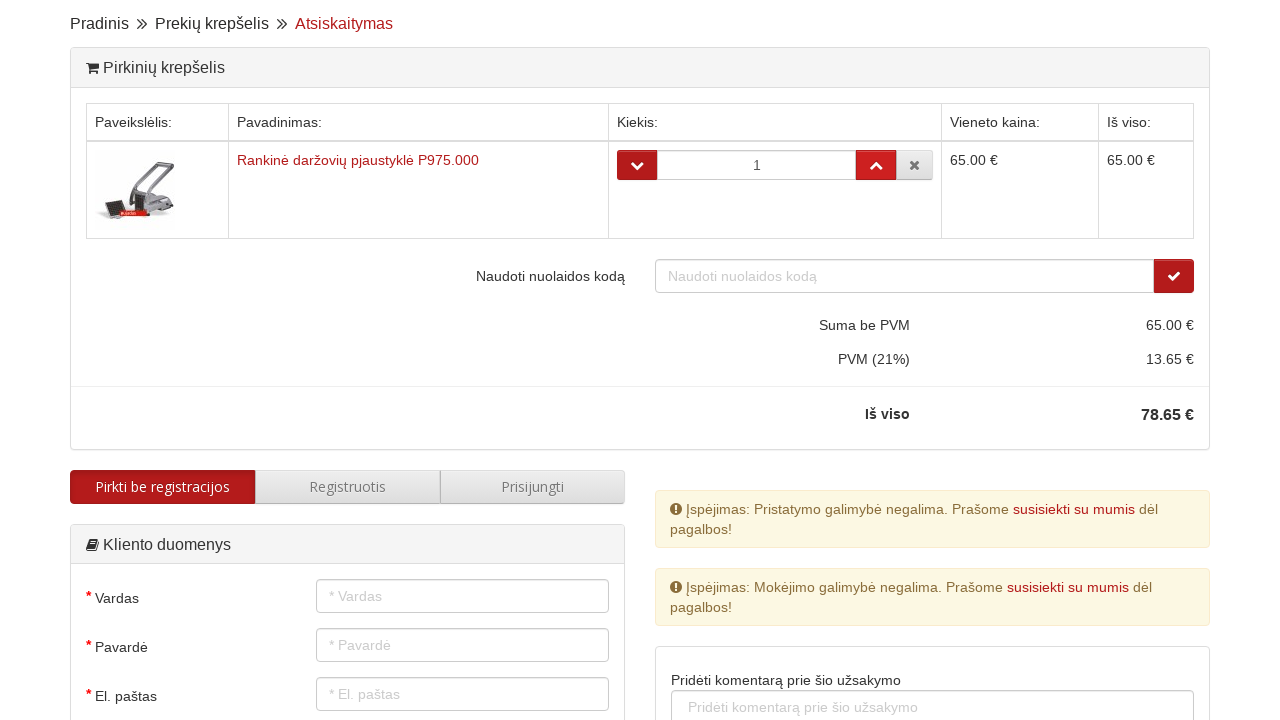

Waited 1 second for quantity to update in cart
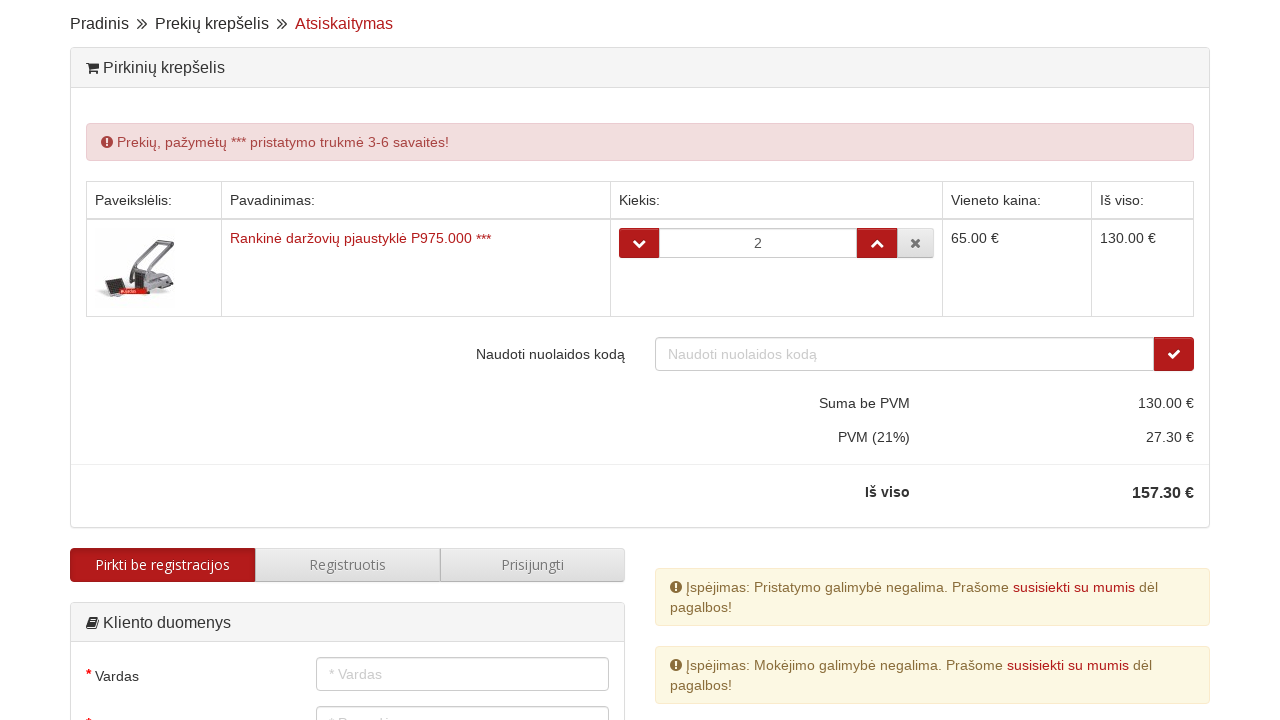

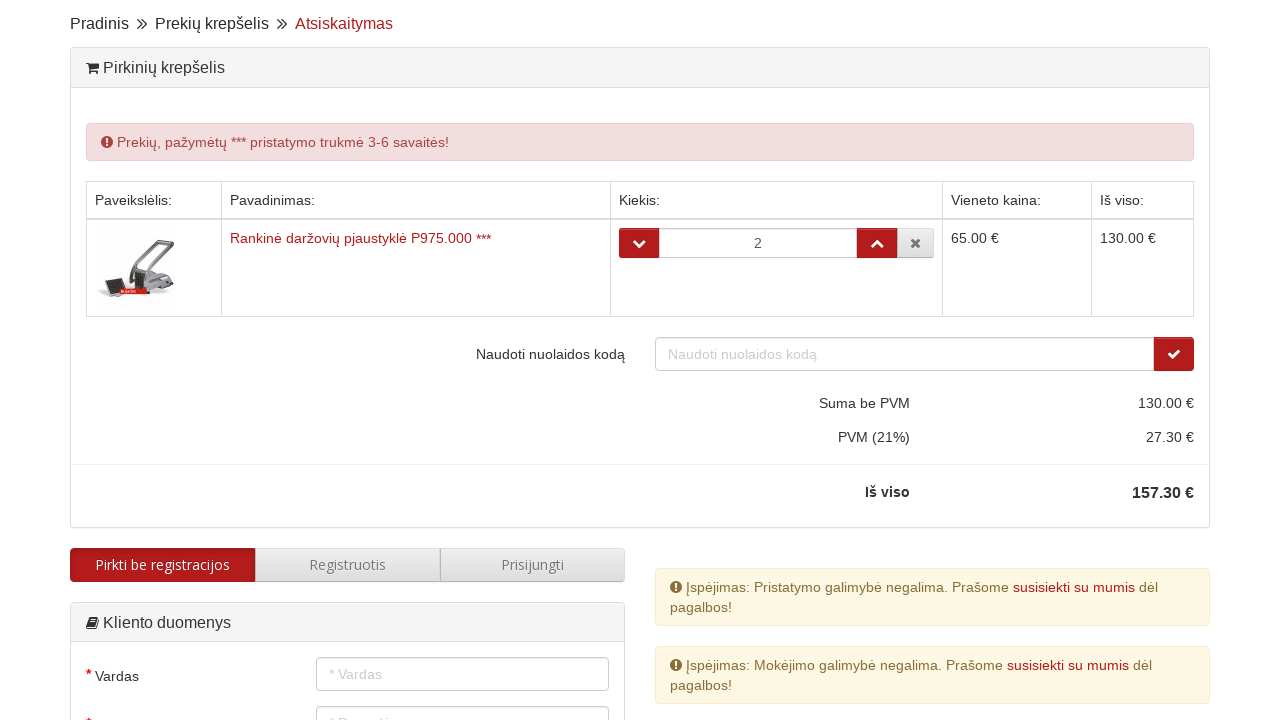